Tests navigation on Test Automation University website by clicking on Certificates link and then navigating to the Top 100 Students page, verifying students are displayed

Starting URL: https://testautomationu.applitools.com/

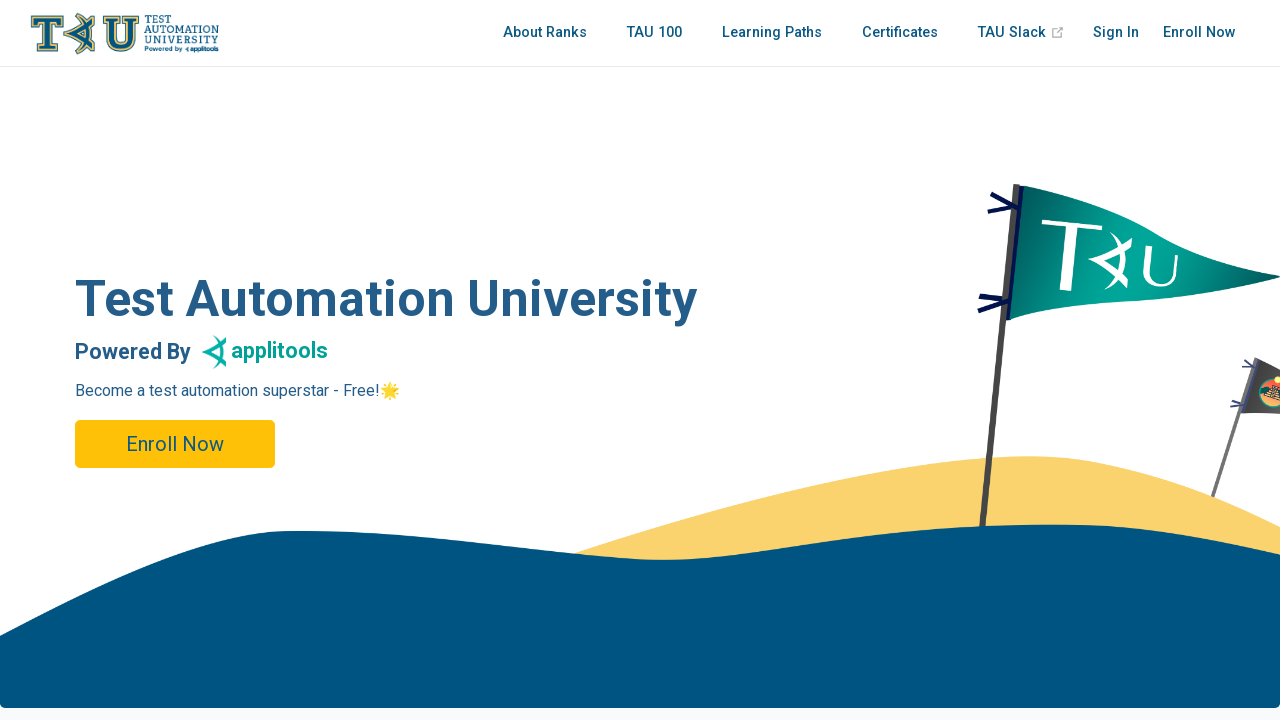

Clicked on Certificates link at (900, 33) on a:text('Certificates')
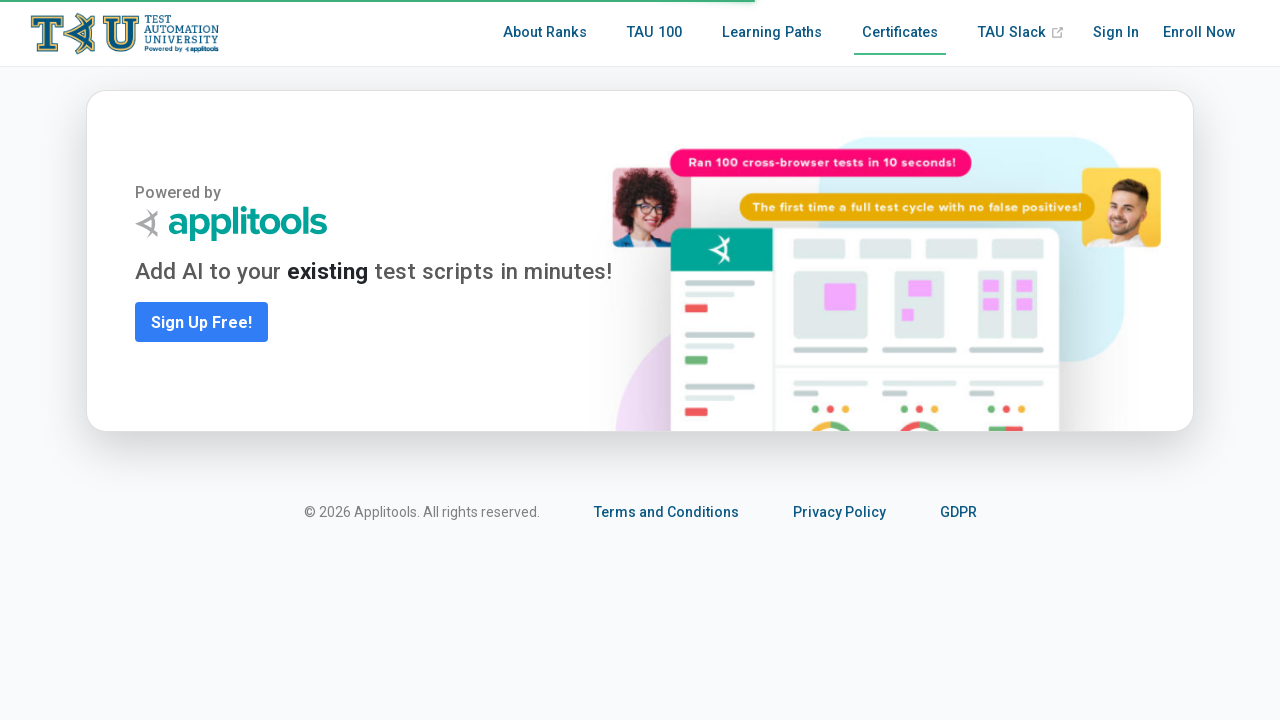

Clicked on Top 100 Students link at (654, 33) on nav.nav-links.can-hide >> a[href='/tau100.html']
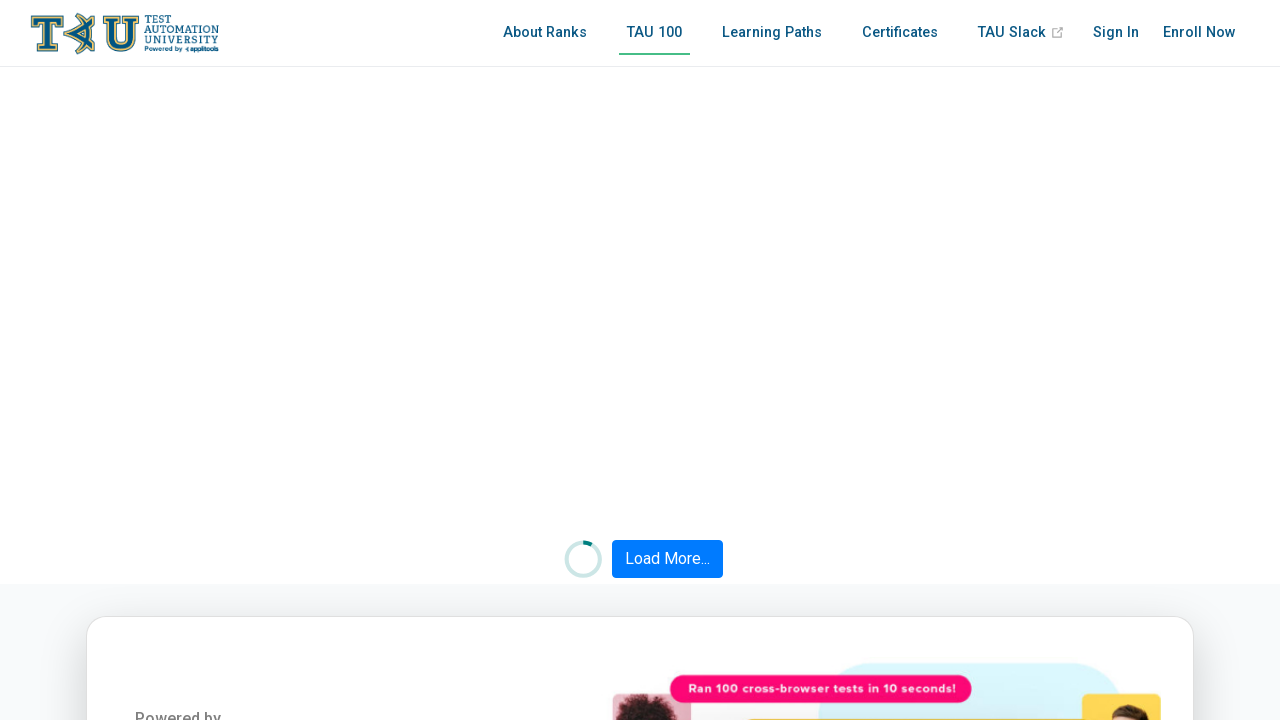

Students list loaded and tau100-item elements are visible
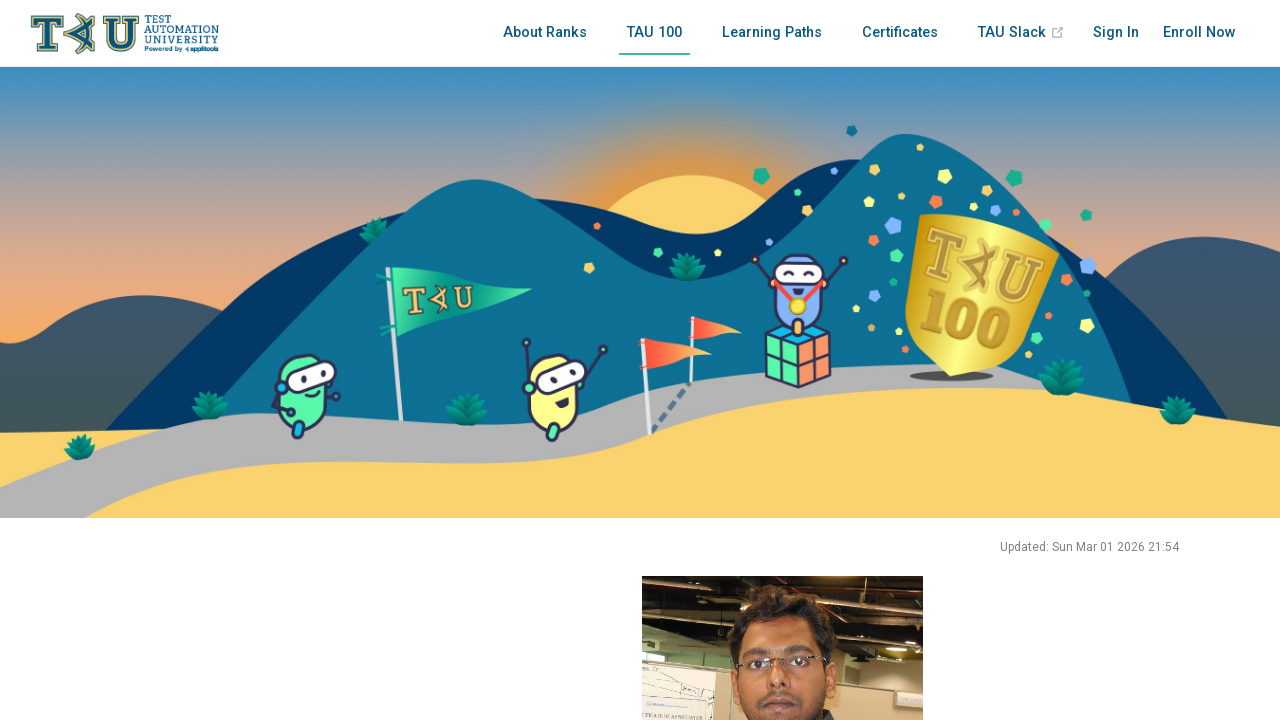

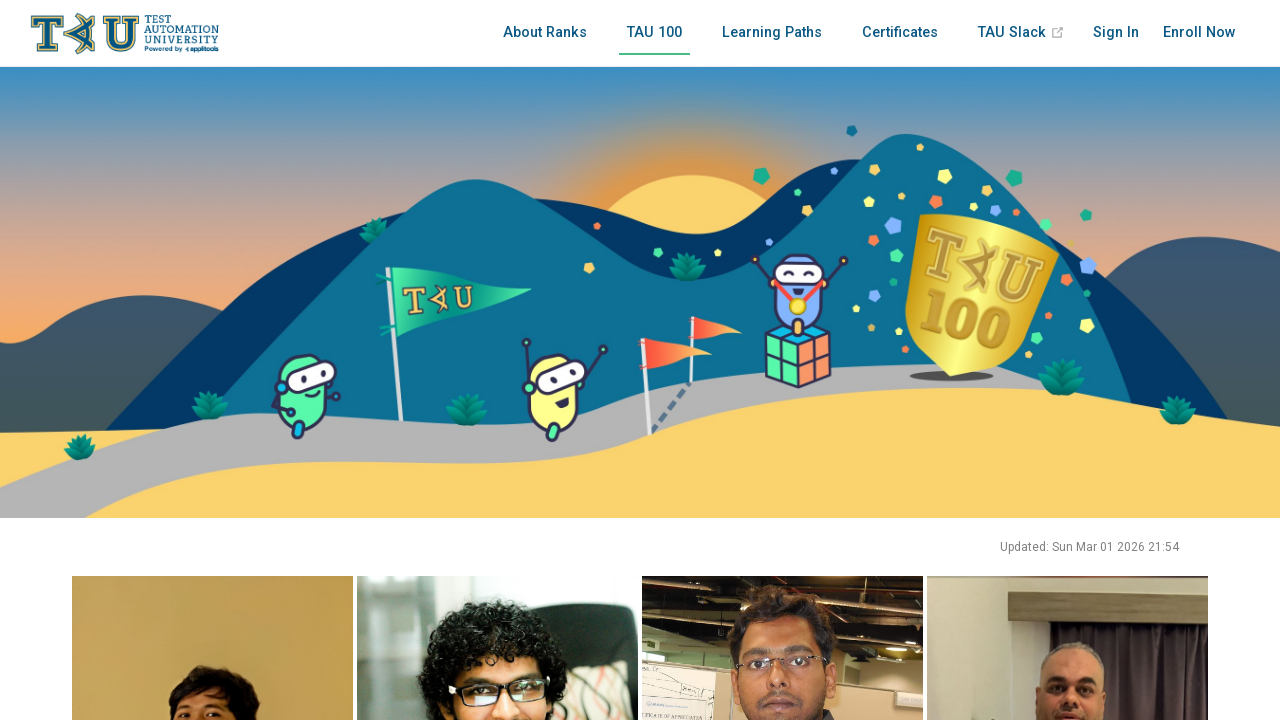